Tests dynamic loading functionality by clicking a start button and waiting for hidden content to appear

Starting URL: https://the-internet.herokuapp.com/dynamic_loading/1

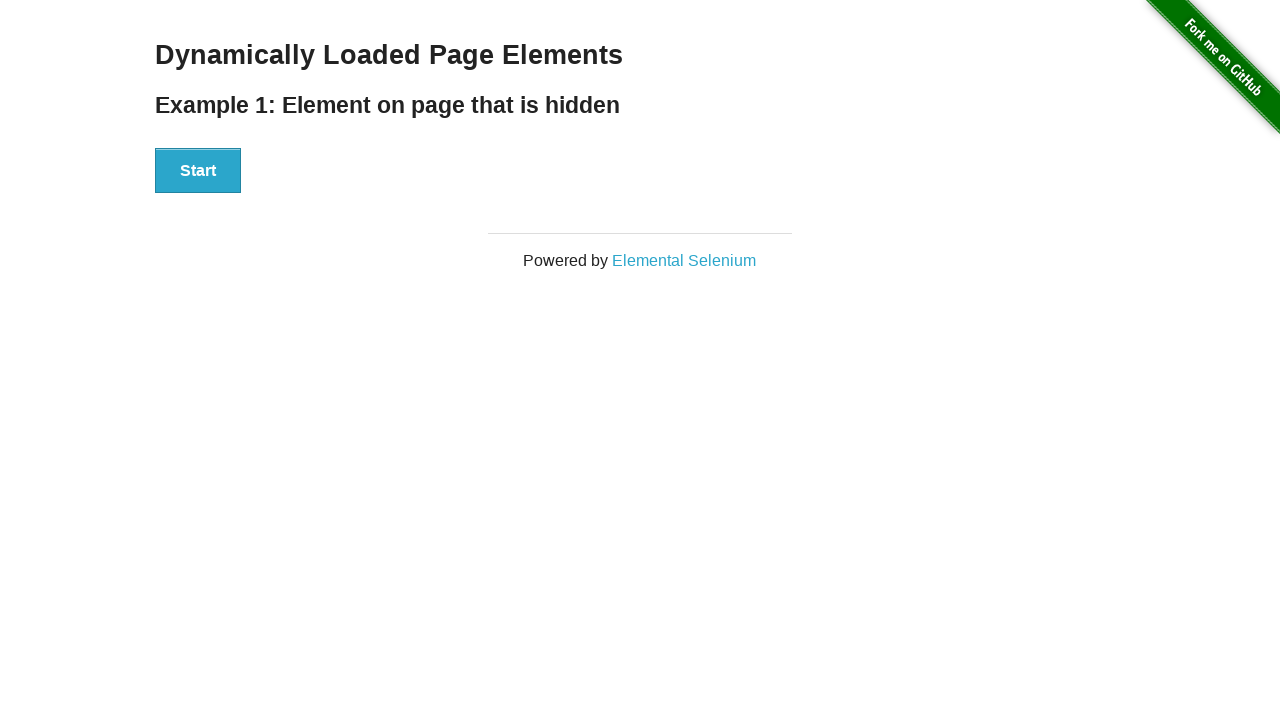

Clicked start button to begin dynamic loading at (198, 171) on xpath=//button
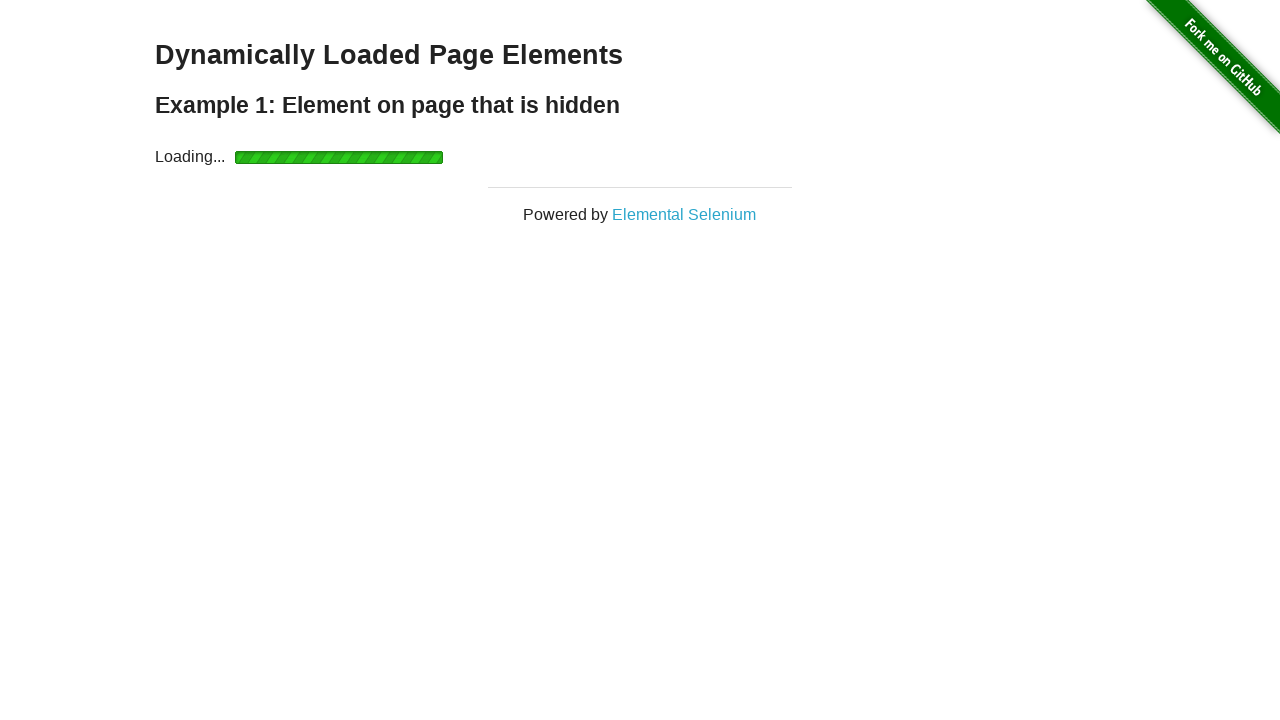

Waited for finish element to become visible
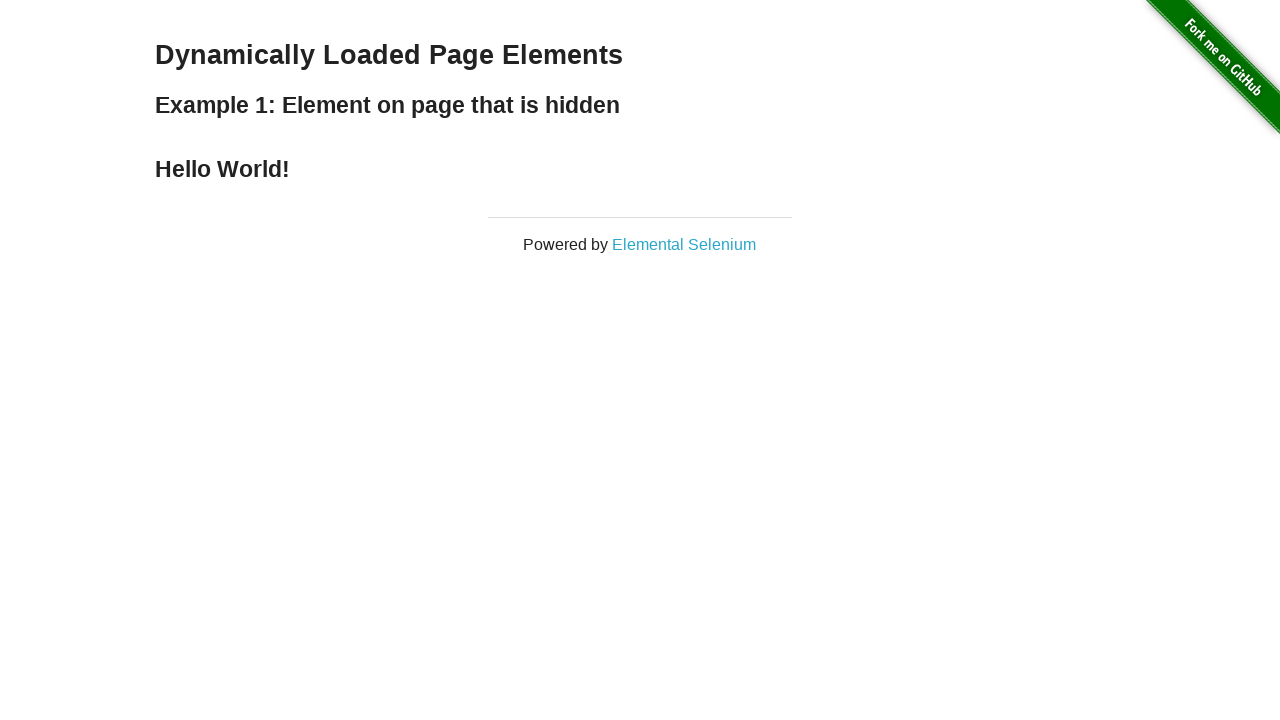

Clicked the finish element at (640, 169) on xpath=//div[@id='finish']
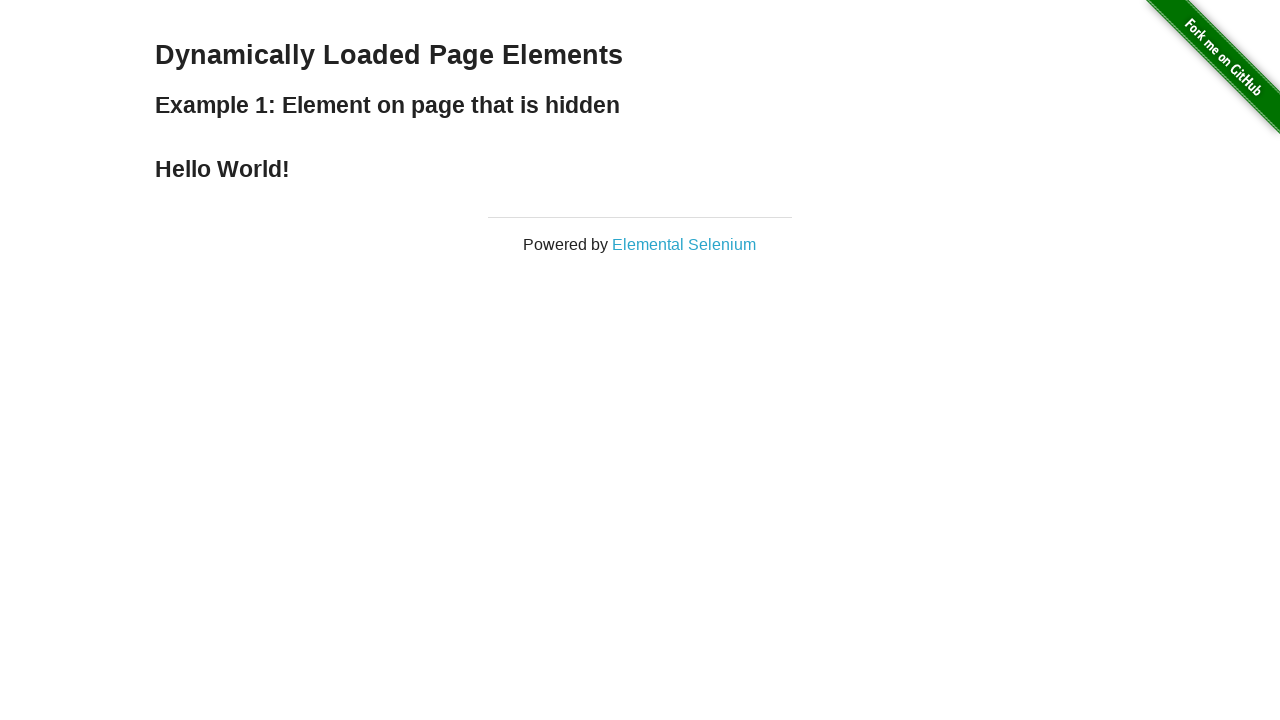

Verified hidden text 'Hello World!' appeared
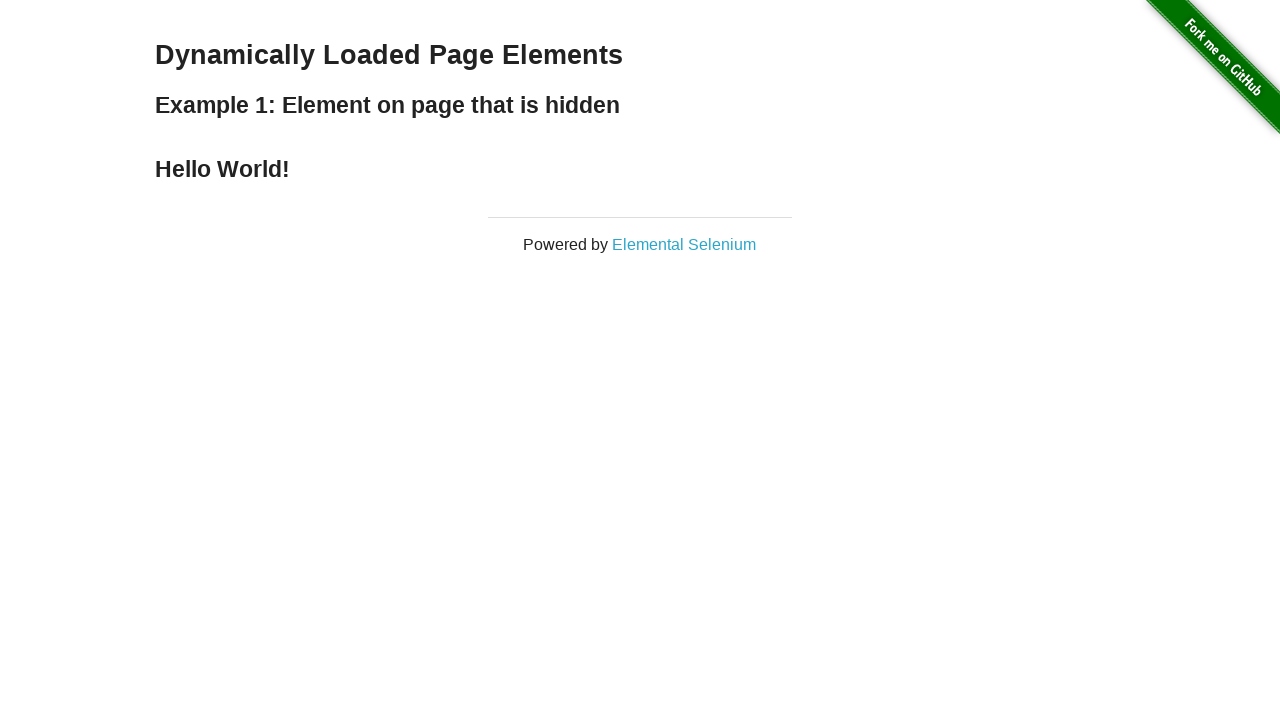

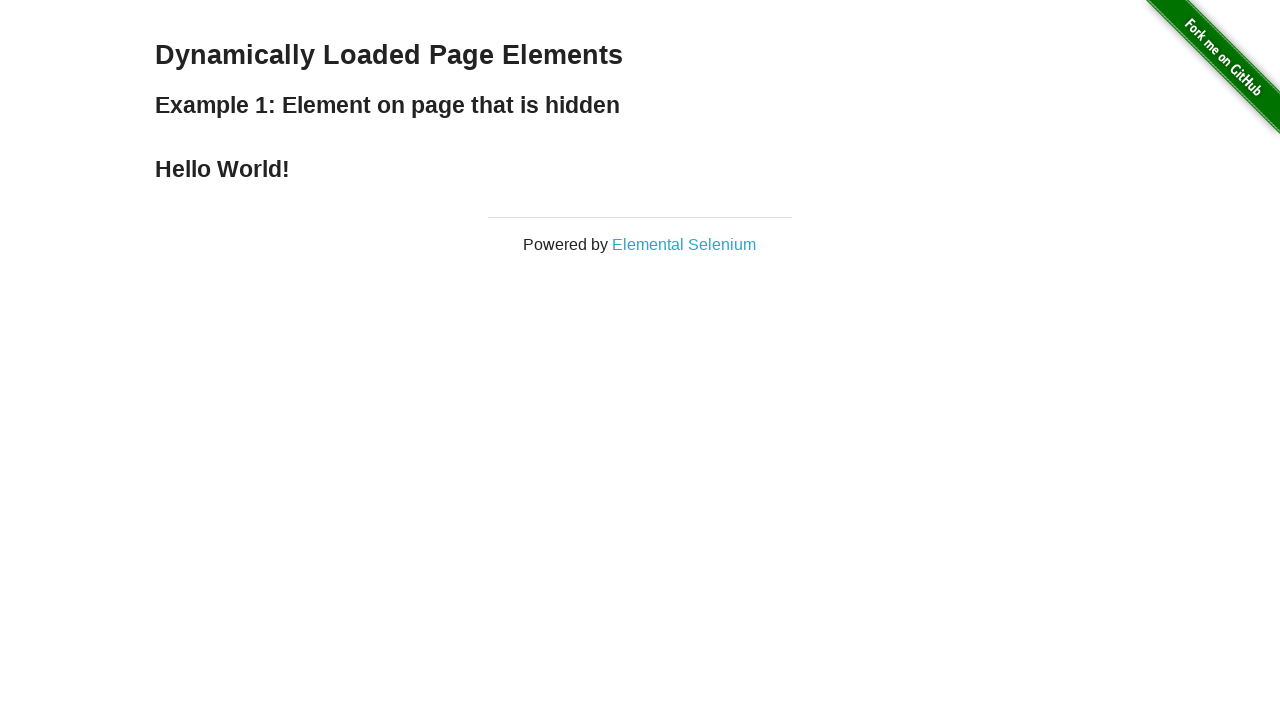